Tests date picker functionality by clicking through the calendar navigation to select a specific year (2027) from the decade view on a practice e-commerce website.

Starting URL: https://rahulshettyacademy.com/seleniumPractise/#/offers

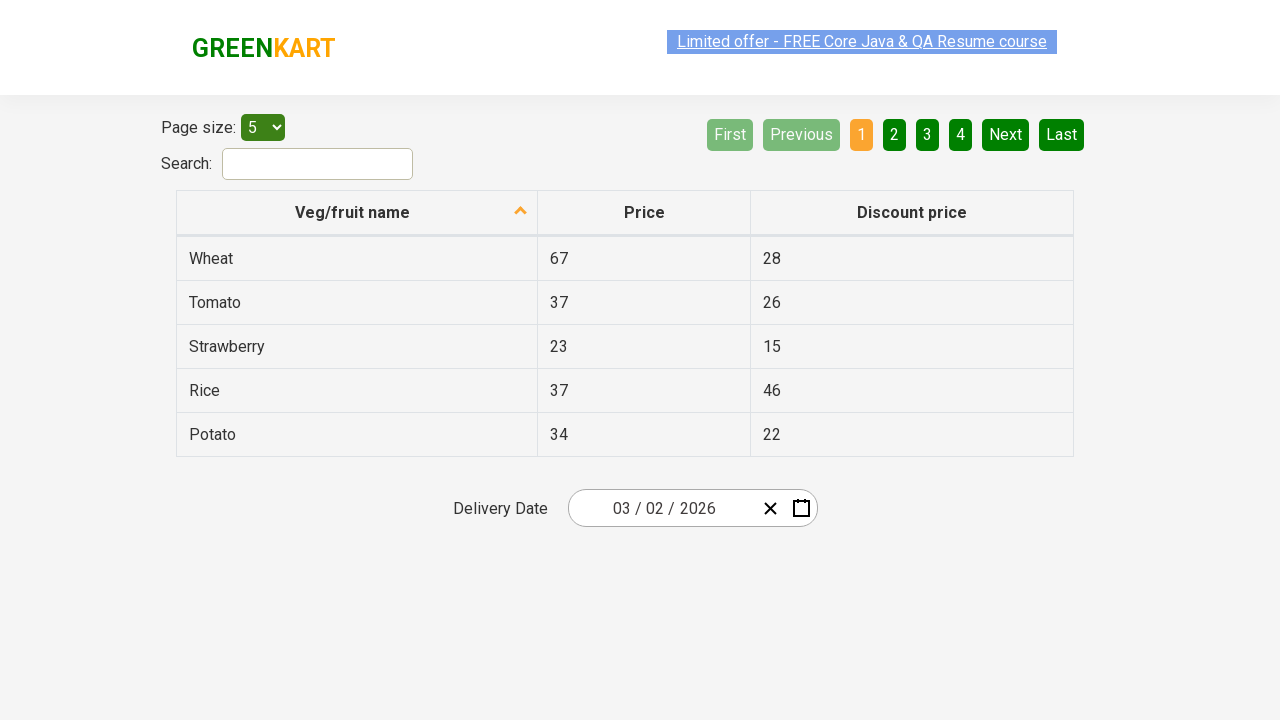

Clicked on year input field to open calendar at (698, 508) on .react-date-picker__inputGroup__year
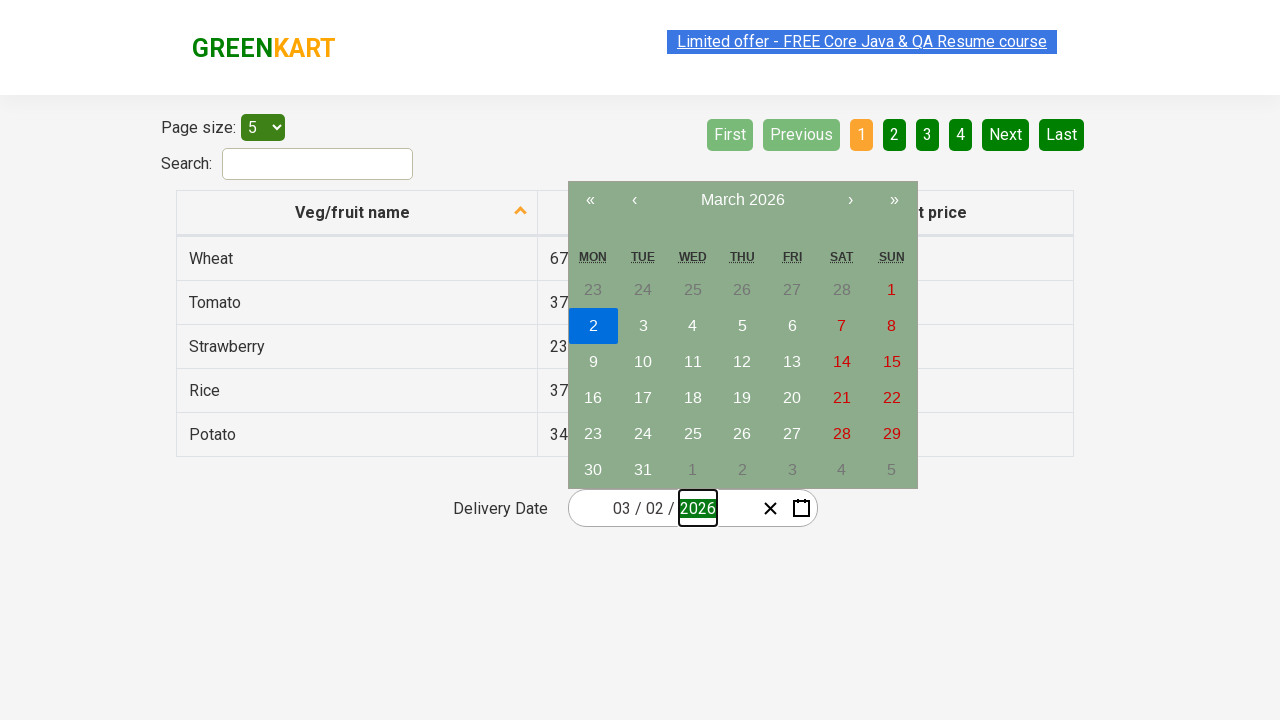

Waited for calendar to appear
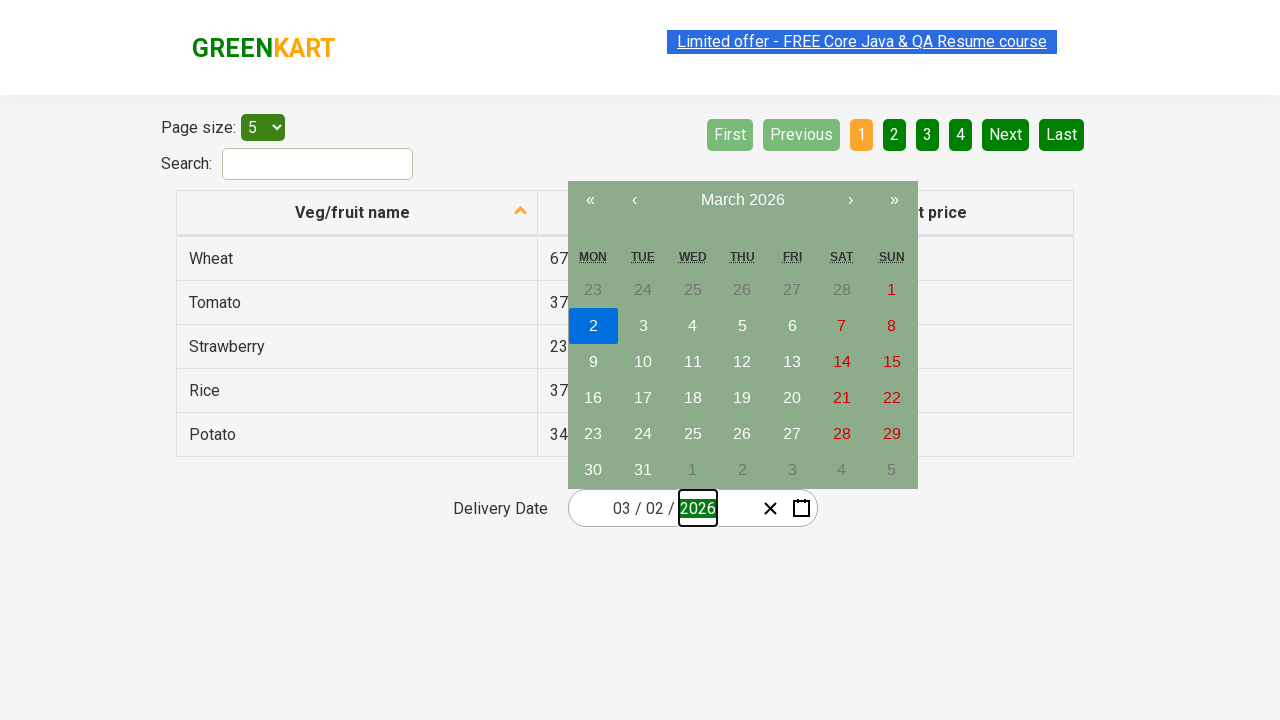

Clicked navigation label to navigate from day to month view at (742, 200) on .react-calendar__navigation__label__labelText
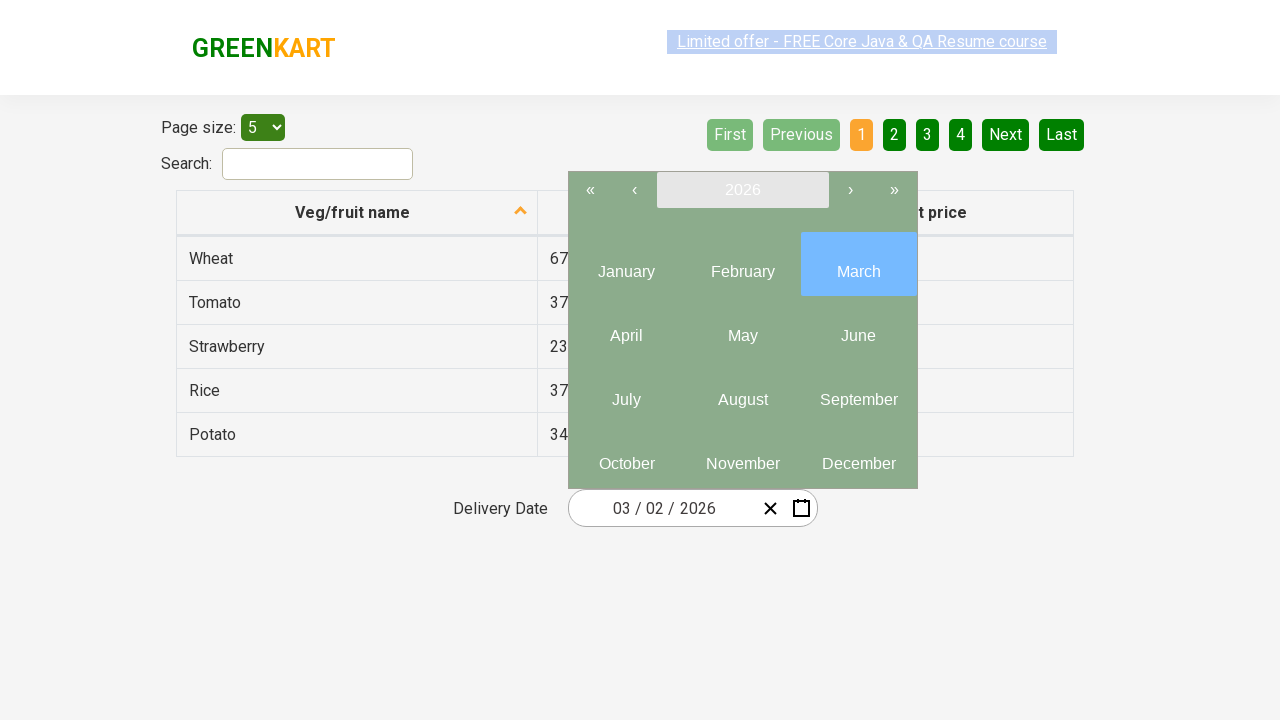

Waited before navigating to decade view
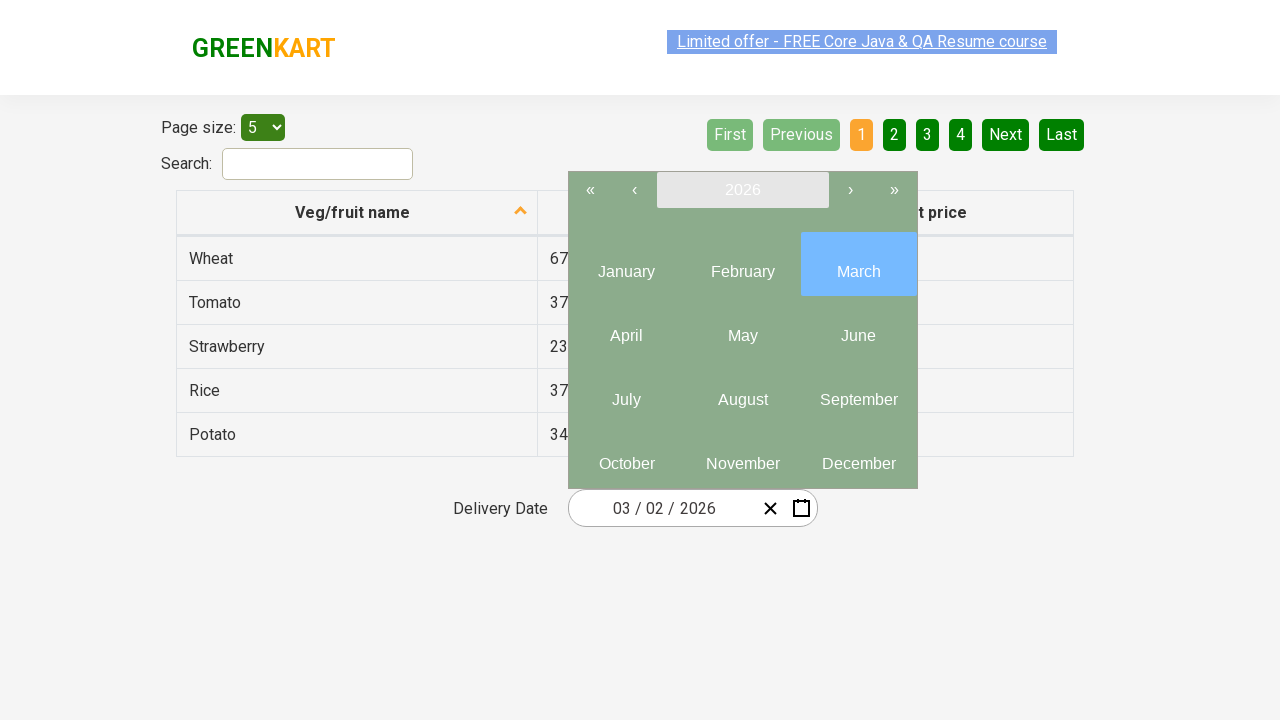

Clicked navigation label to navigate from month to decade view at (742, 190) on .react-calendar__navigation__label__labelText
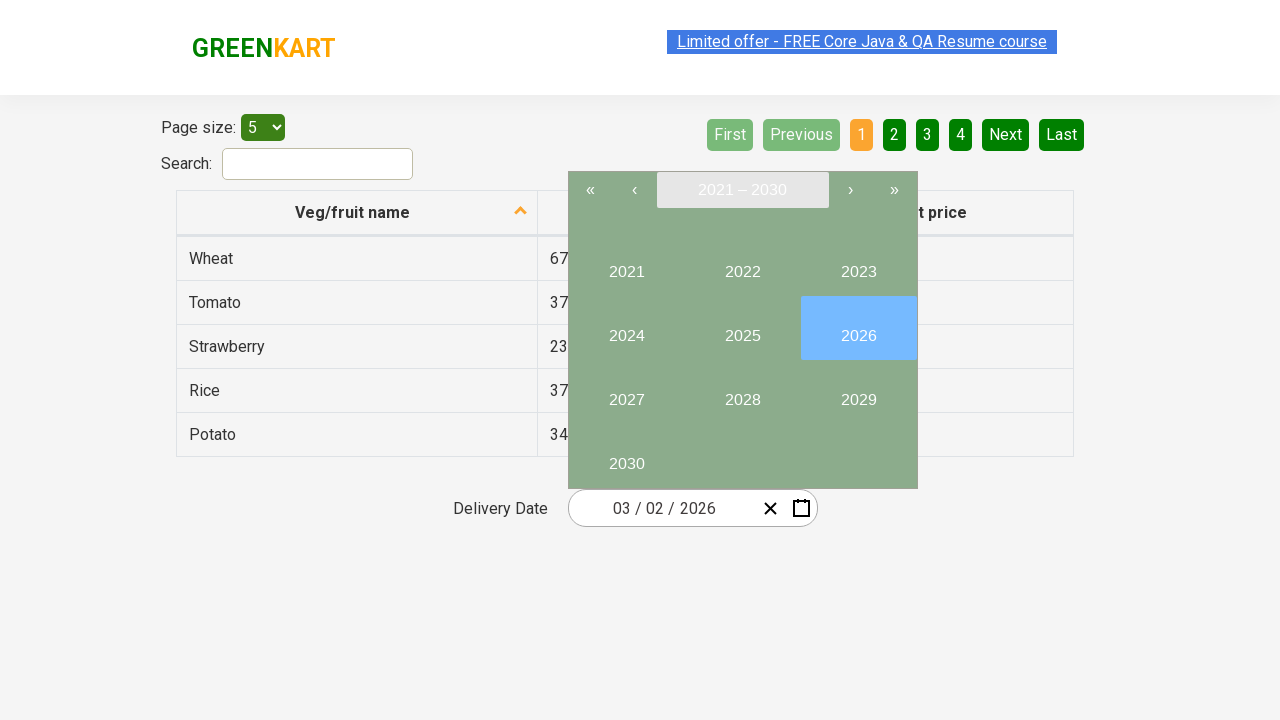

Decade view loaded with year options visible
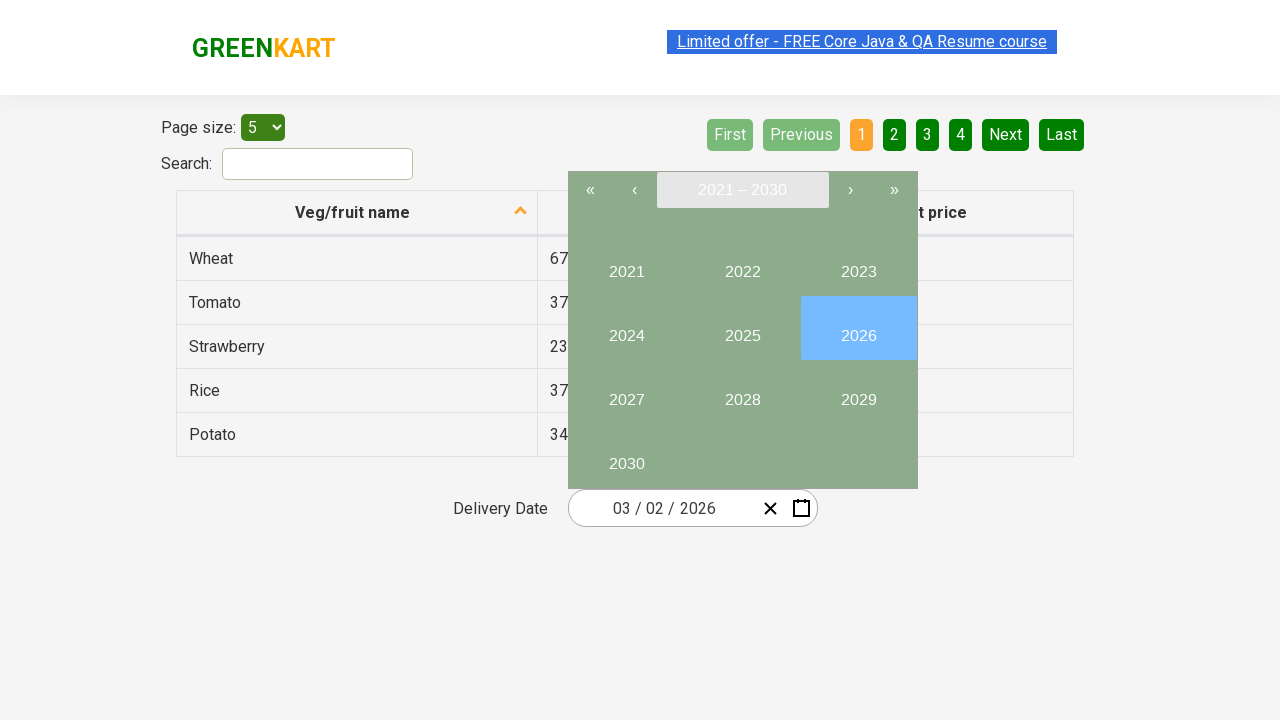

Selected year 2027 from decade view at (626, 392) on .react-calendar__decade-view__years__year >> nth=6
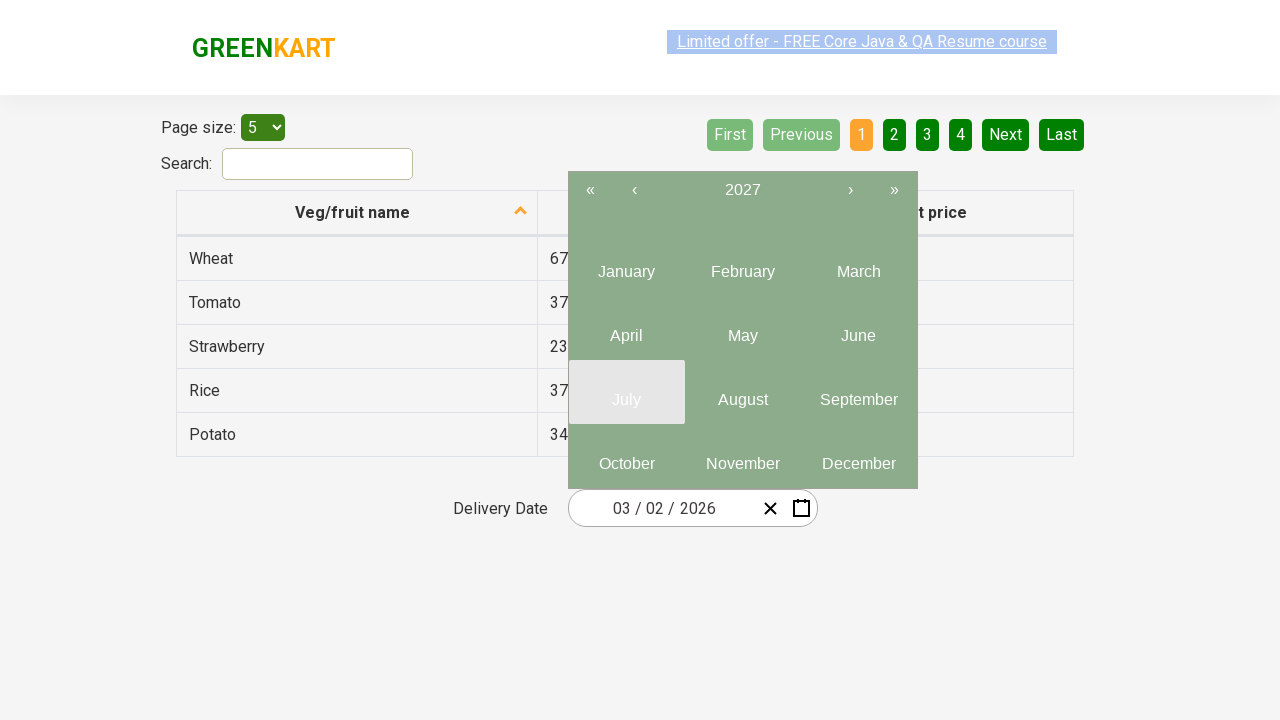

Year view loaded showing months for selected year 2027
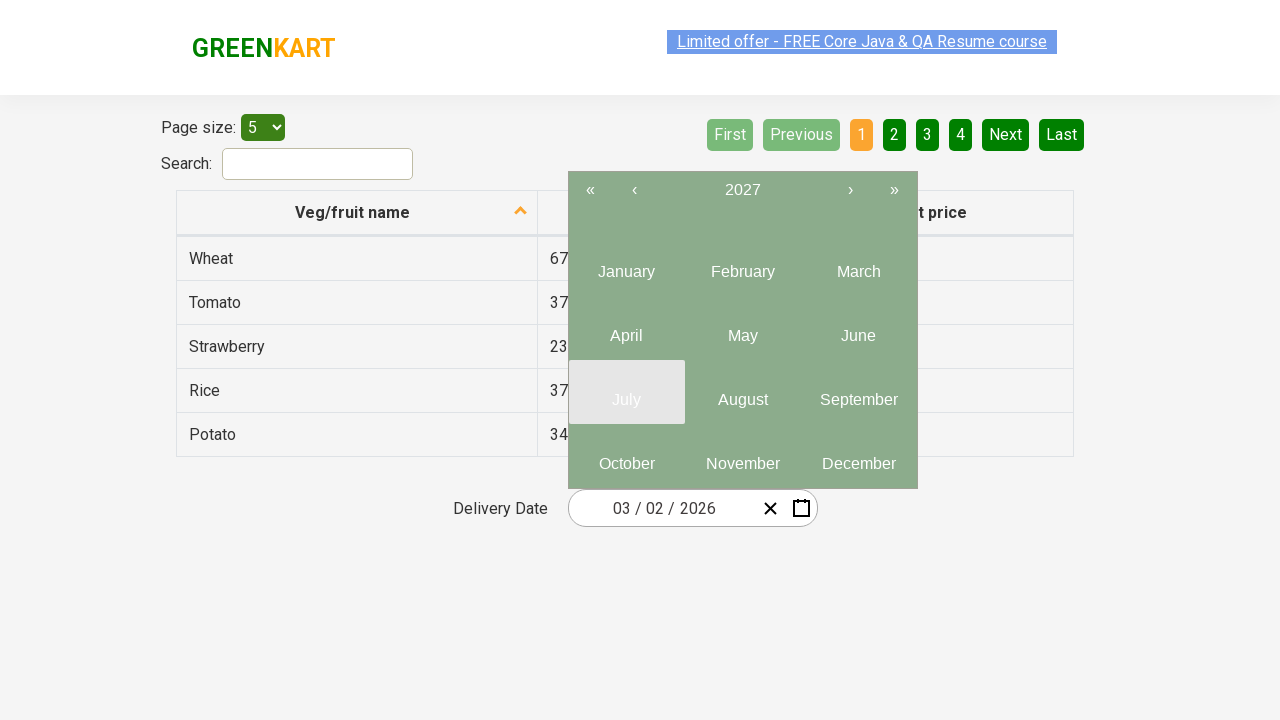

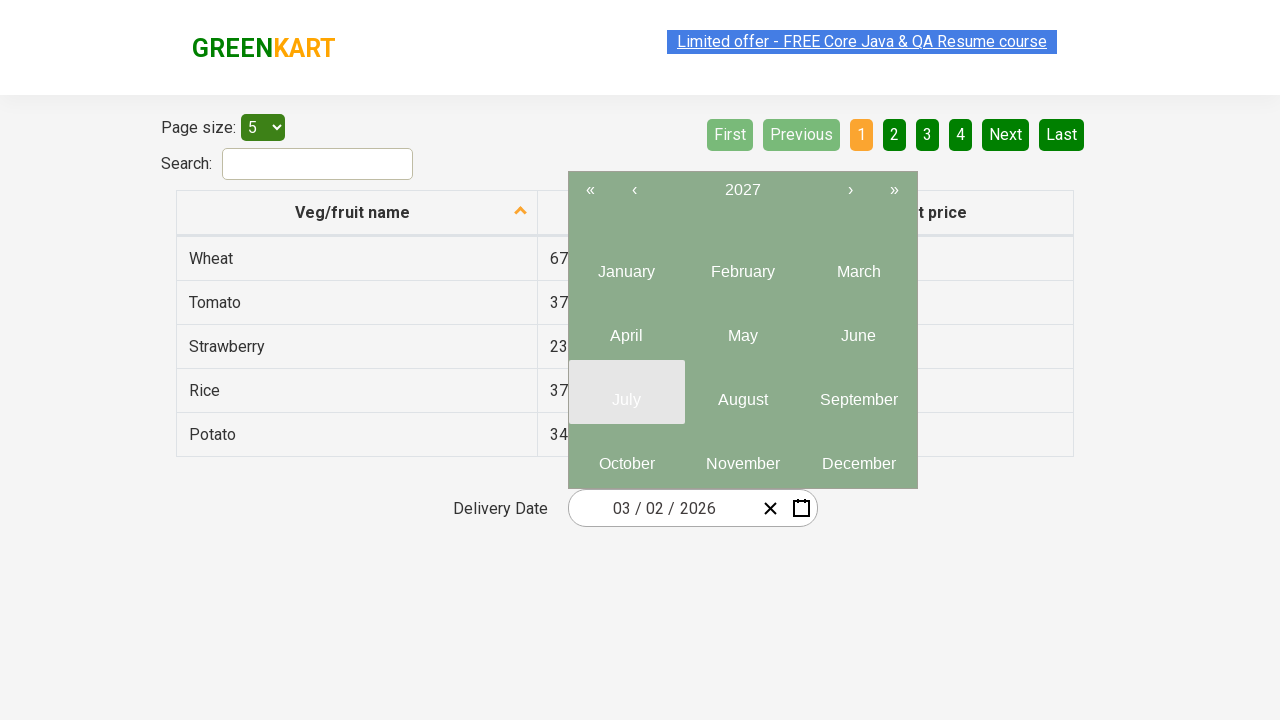